Tests dropdown selection by finding the dropdown element, iterating through its options, and clicking on "Option 1", then verifying the selection was made correctly.

Starting URL: http://the-internet.herokuapp.com/dropdown

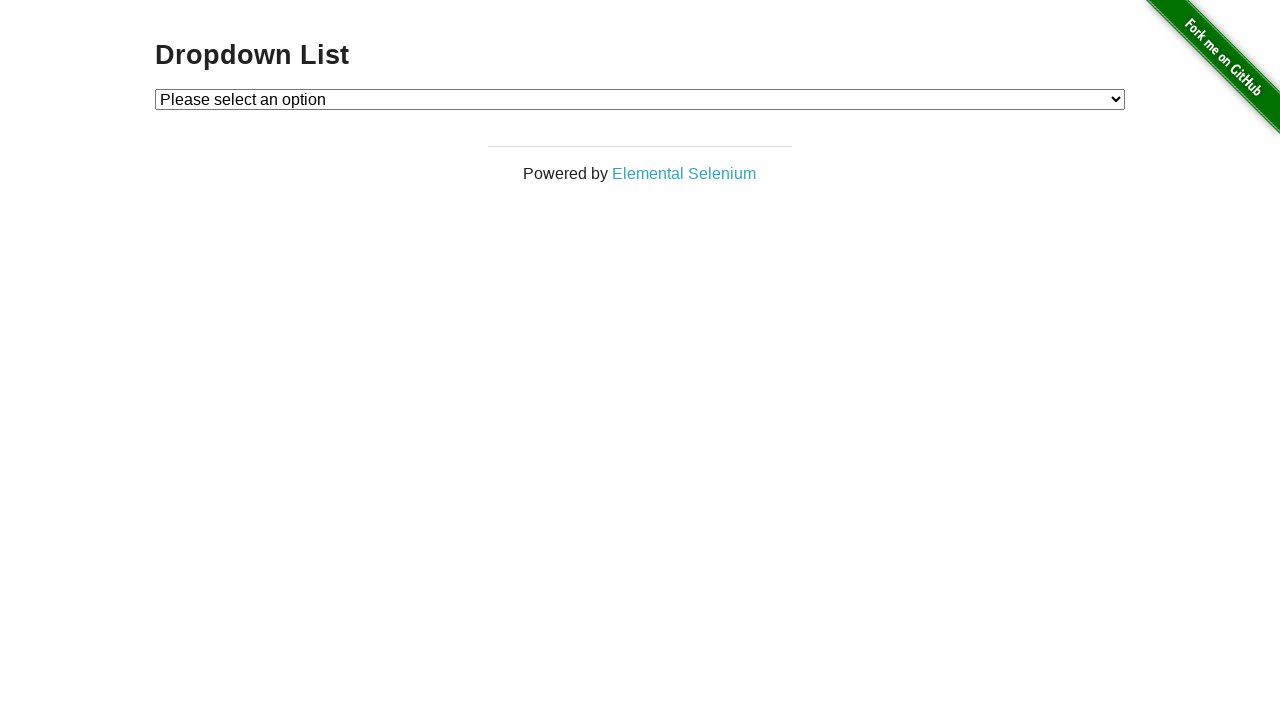

Waited for dropdown element to be visible
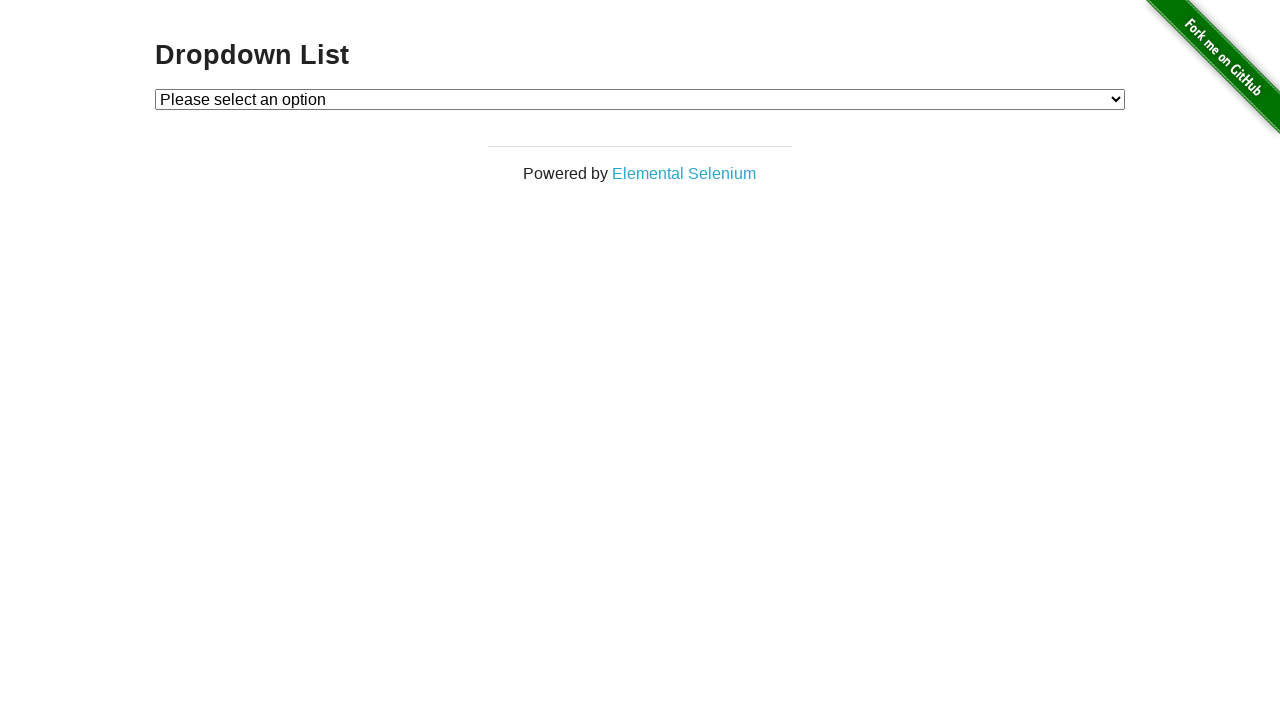

Selected 'Option 1' from the dropdown on #dropdown
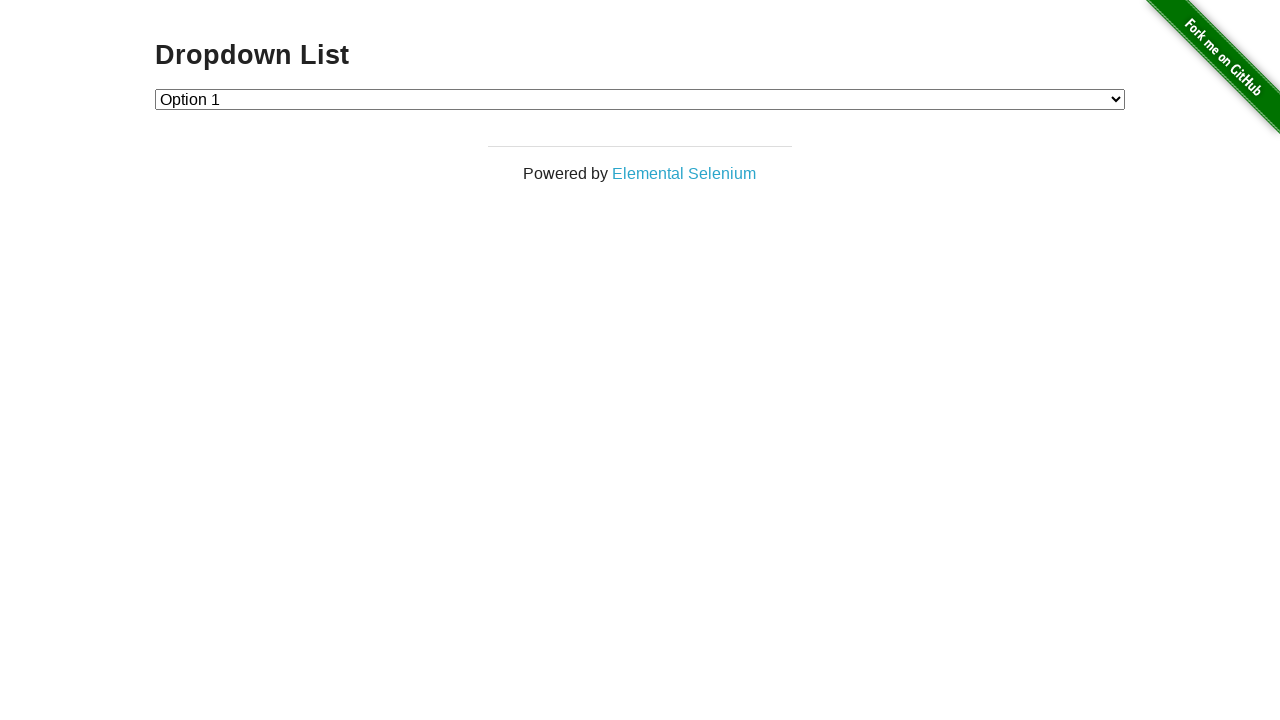

Retrieved dropdown selected value
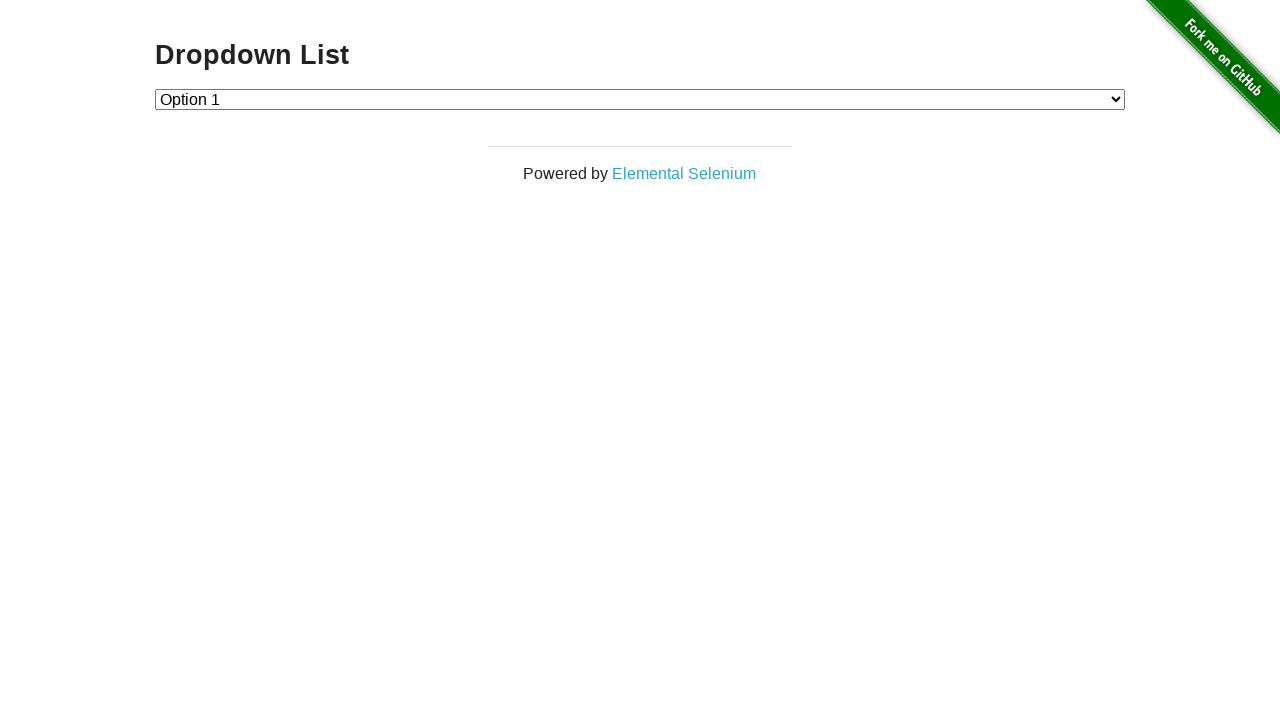

Verified dropdown selection is correct - Option 1 selected
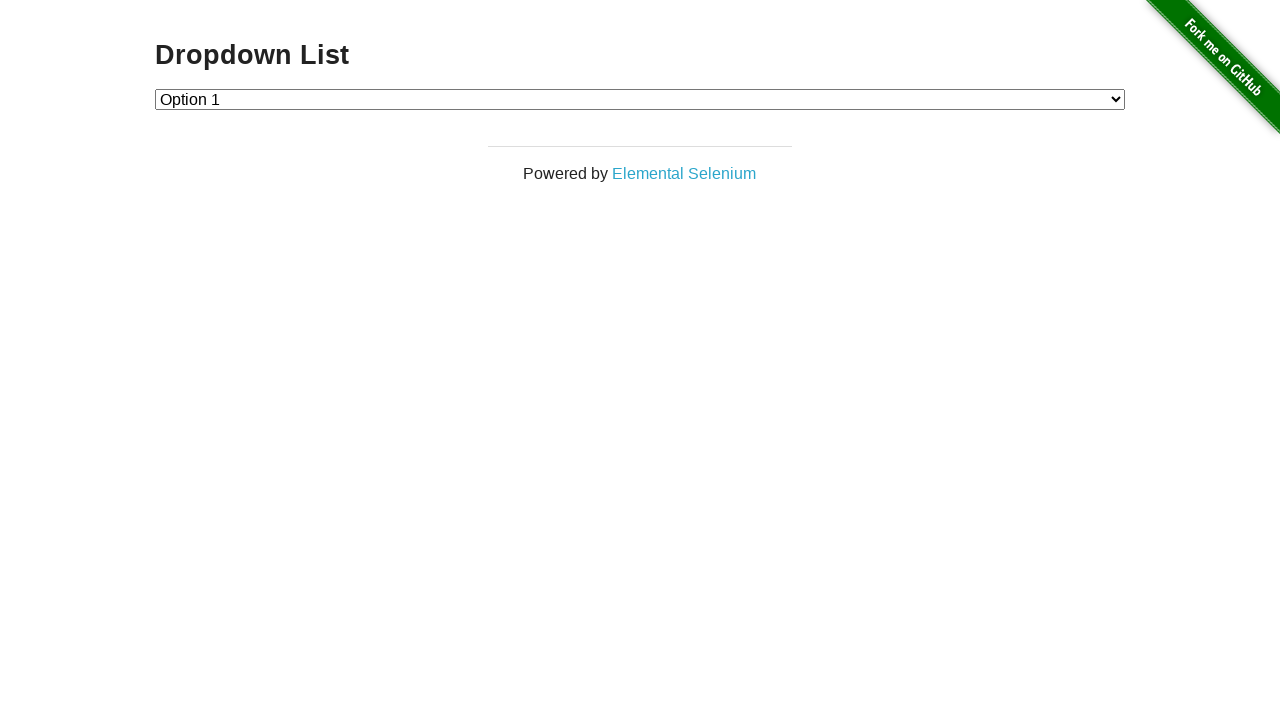

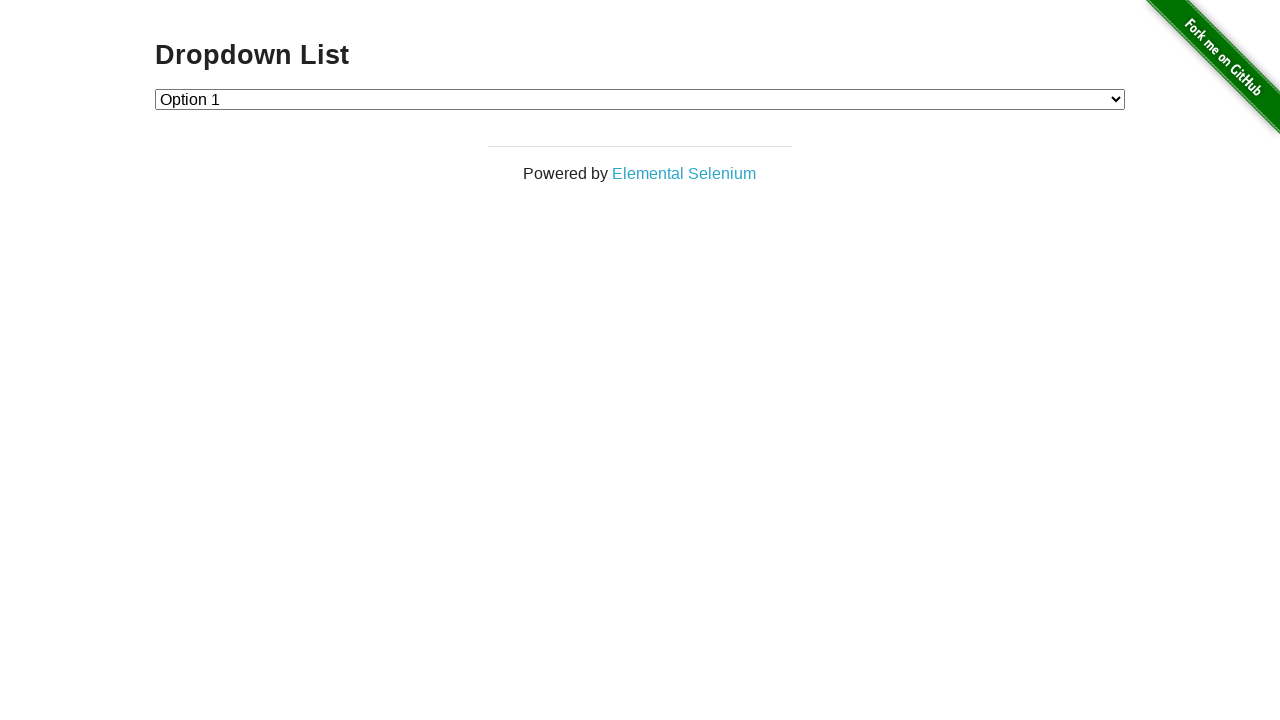